Tests unmarking a completed todo item by unchecking its checkbox

Starting URL: https://demo.playwright.dev/todomvc

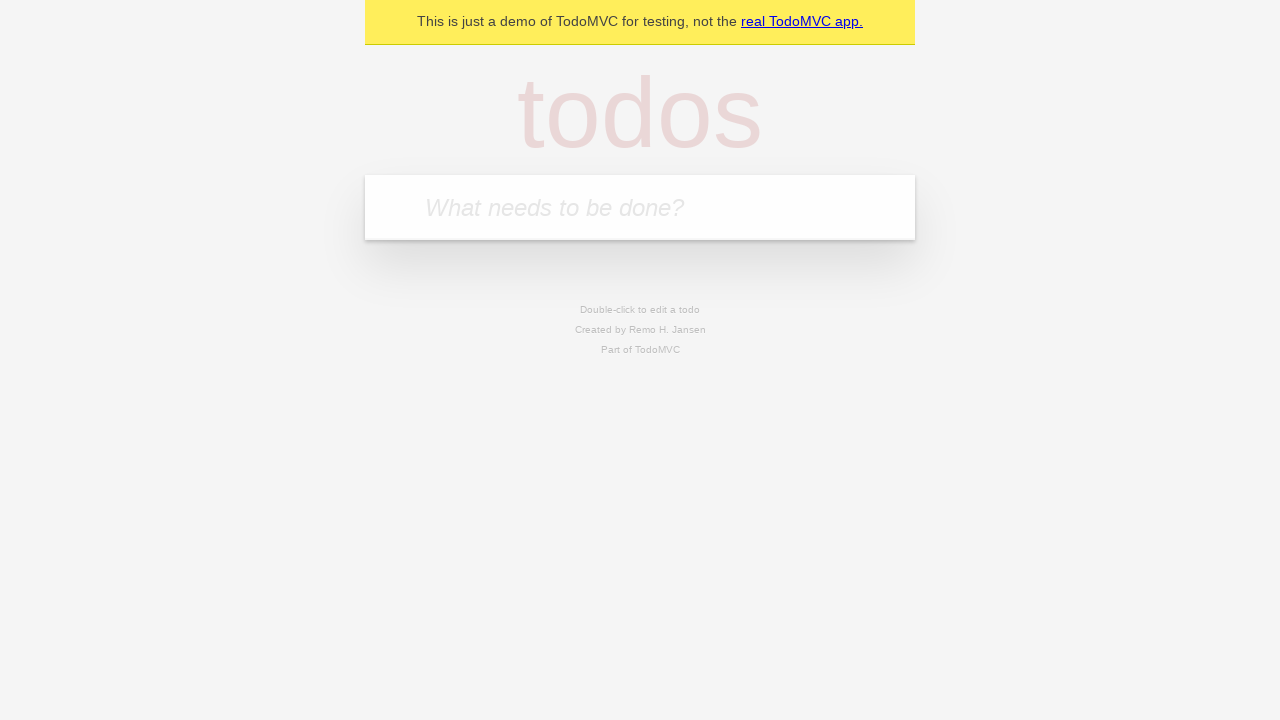

Filled todo input with 'buy some cheese' on internal:attr=[placeholder="What needs to be done?"i]
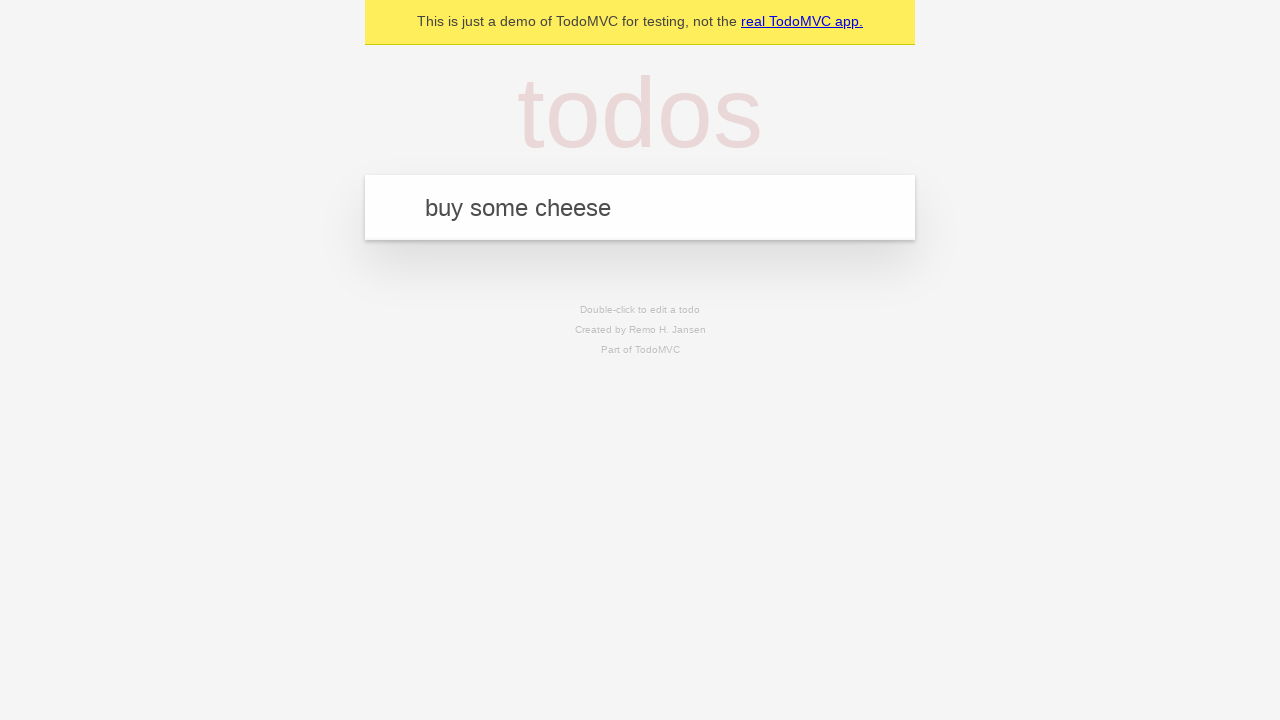

Pressed Enter to create first todo item on internal:attr=[placeholder="What needs to be done?"i]
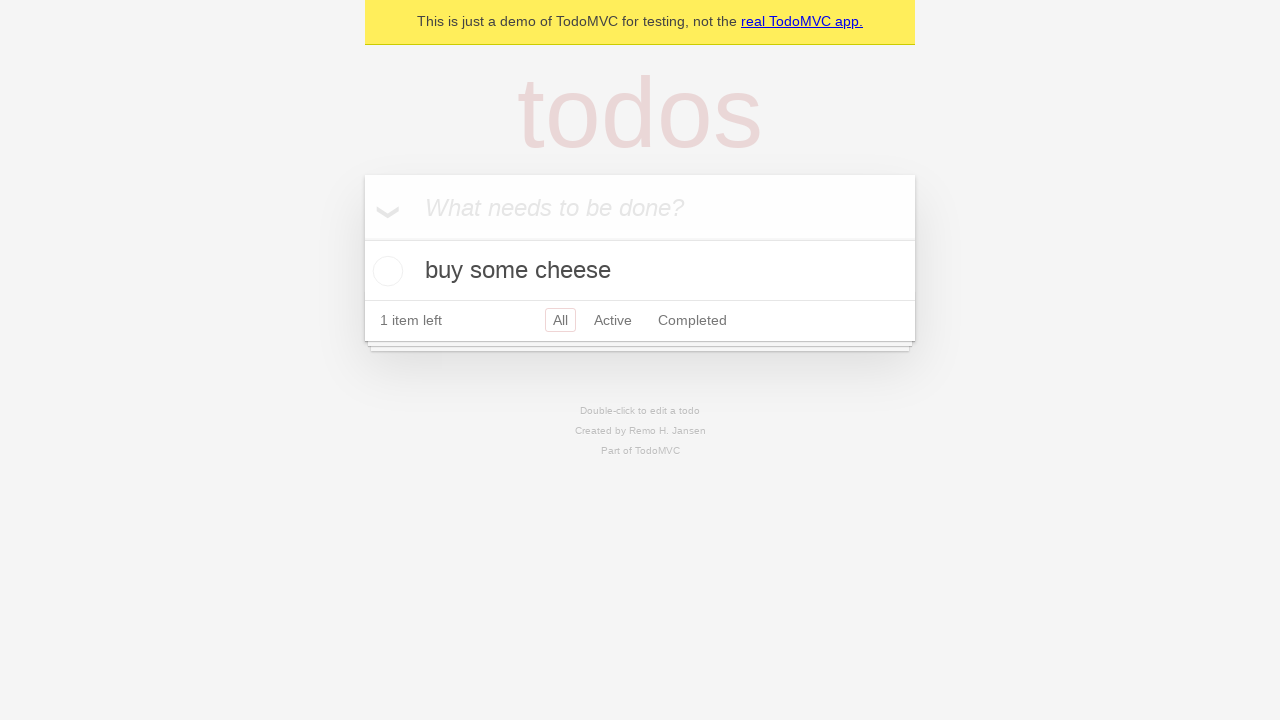

Filled todo input with 'feed the cat' on internal:attr=[placeholder="What needs to be done?"i]
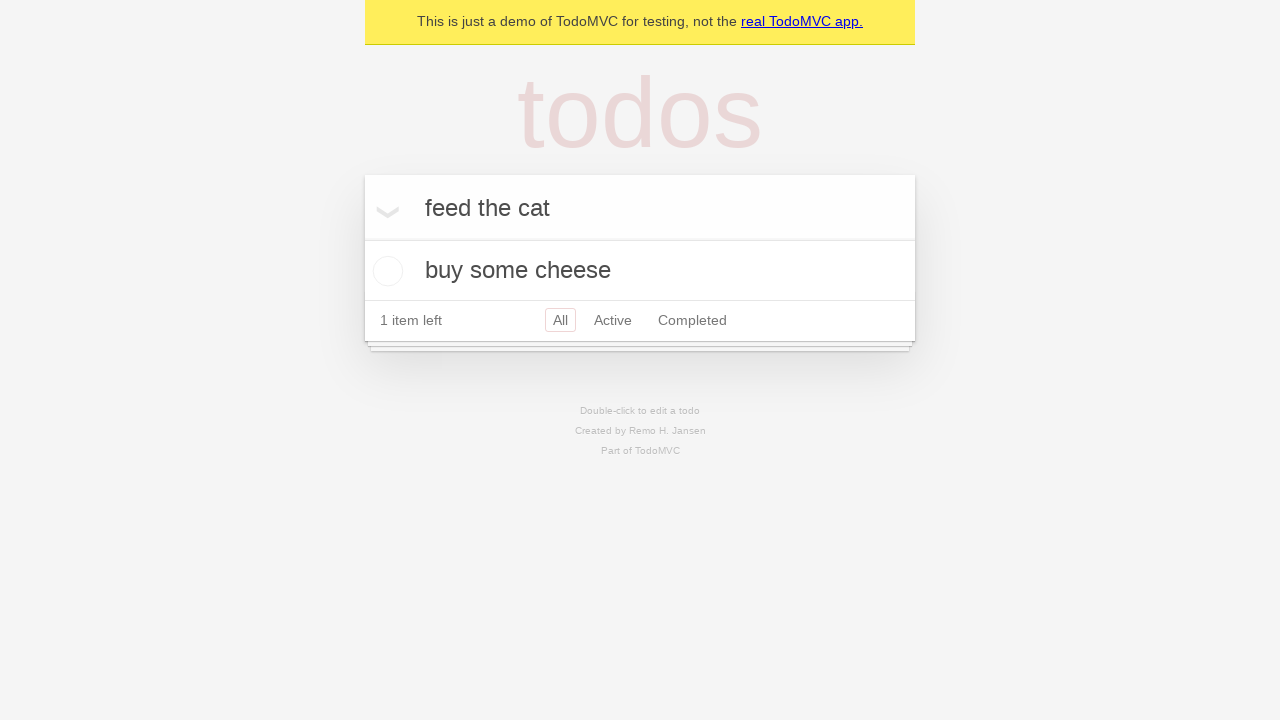

Pressed Enter to create second todo item on internal:attr=[placeholder="What needs to be done?"i]
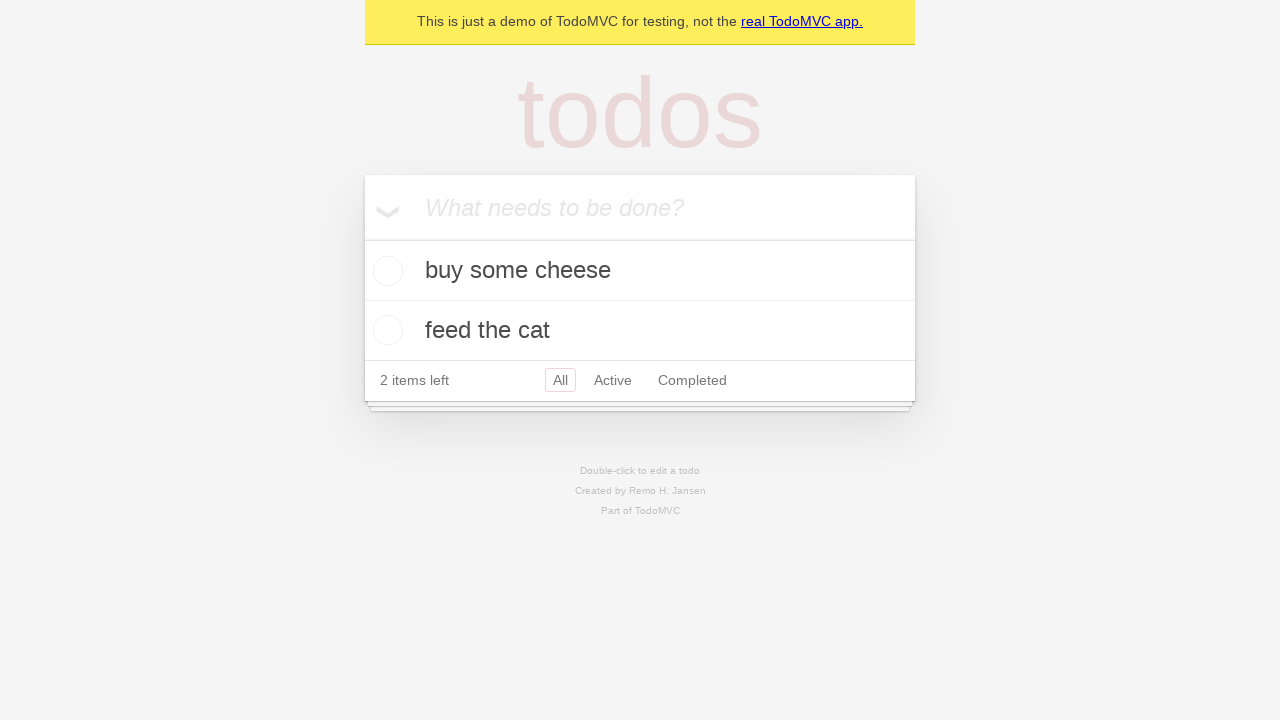

Checked checkbox for first todo item 'buy some cheese' at (385, 271) on internal:testid=[data-testid="todo-item"s] >> nth=0 >> internal:role=checkbox
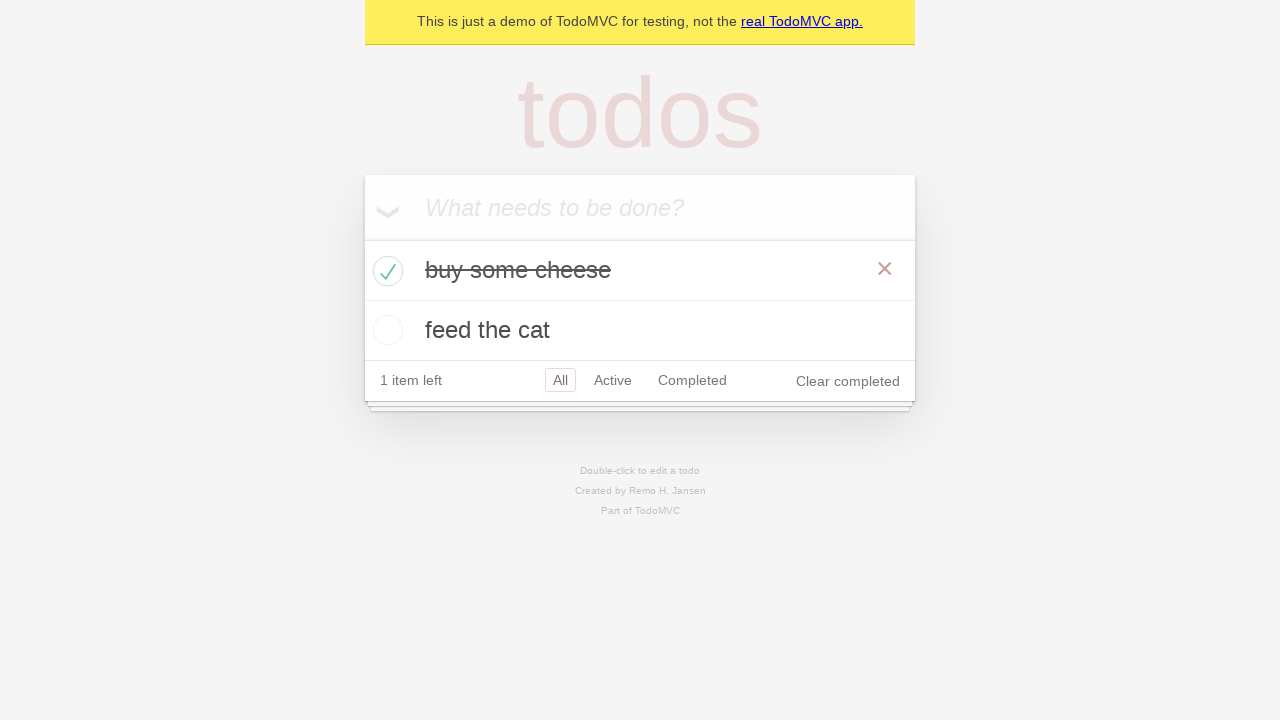

Unchecked checkbox to un-mark first todo item as complete at (385, 271) on internal:testid=[data-testid="todo-item"s] >> nth=0 >> internal:role=checkbox
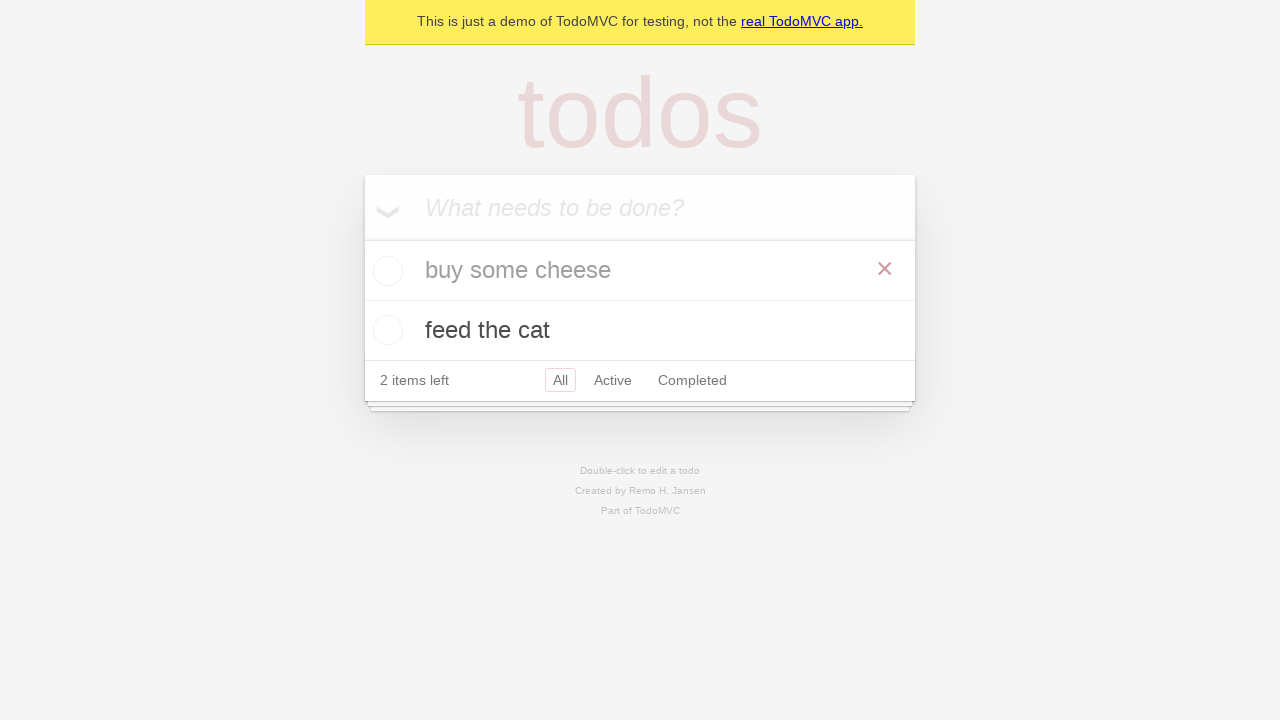

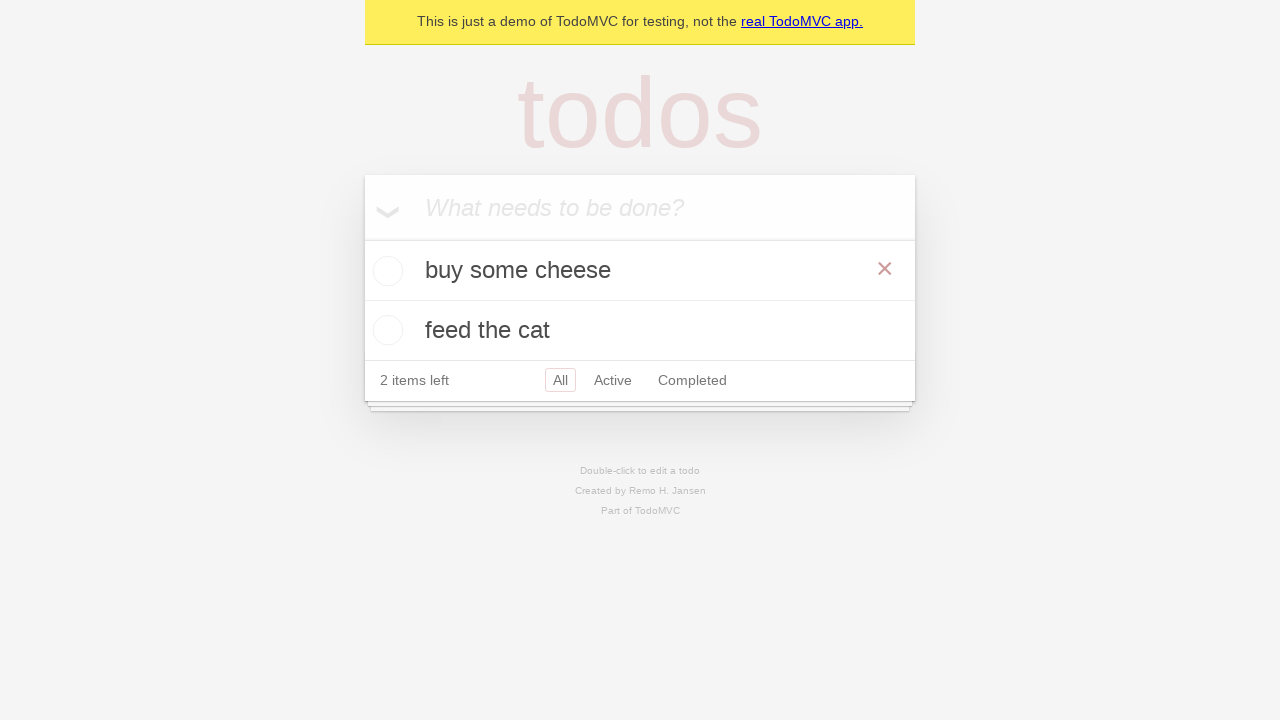